Tests radio button functionality by clicking the Yes radio button label and verifying its selection state

Starting URL: https://demoqa.com/radio-button

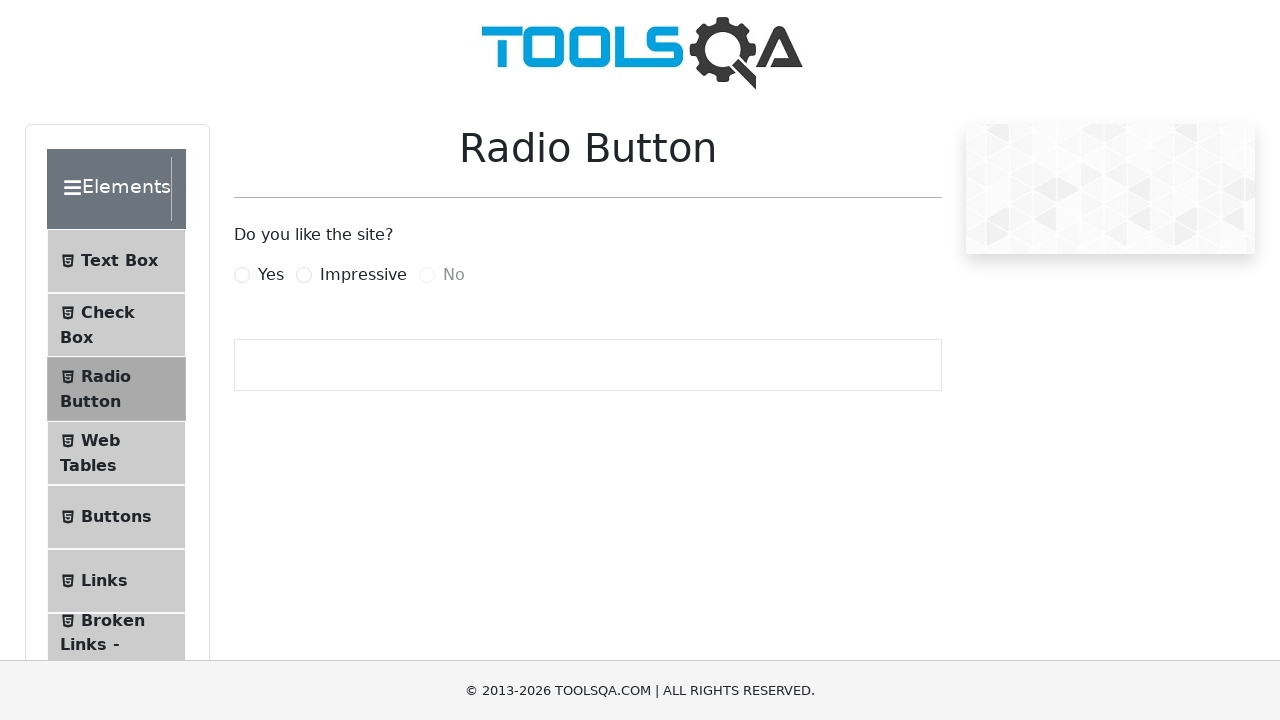

Waited for Yes radio button to load
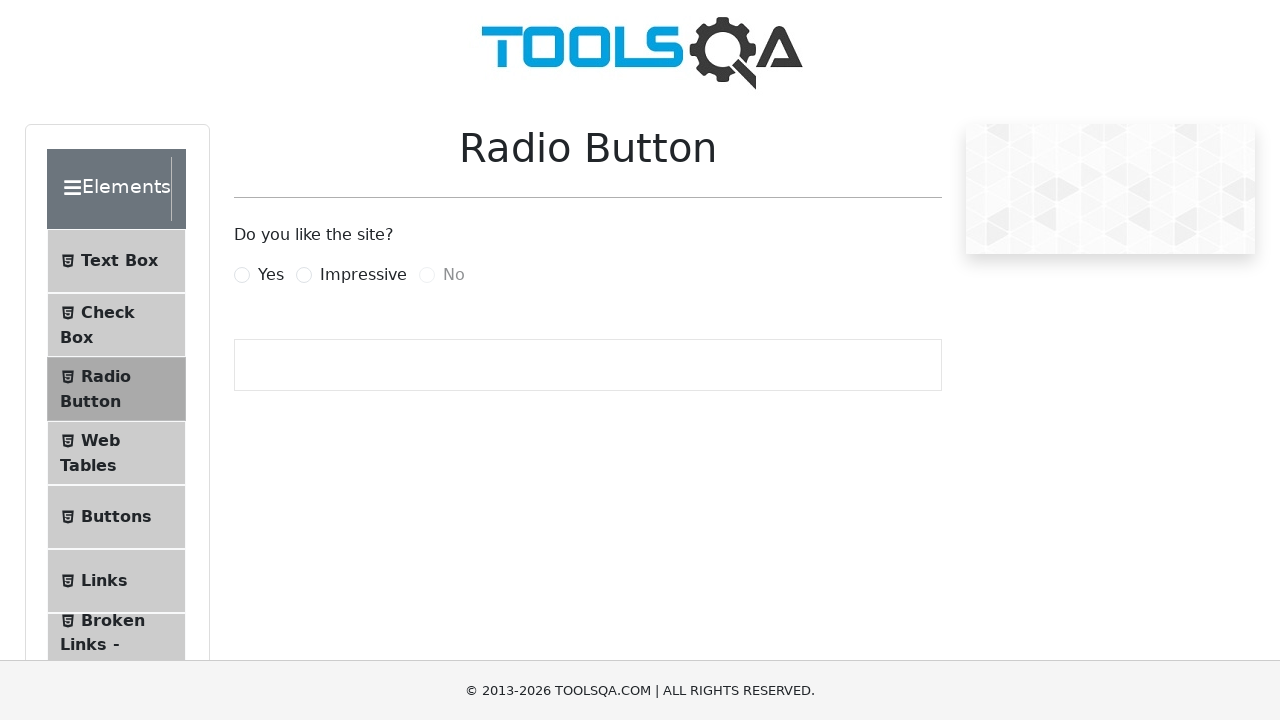

Clicked the Yes radio button label at (271, 275) on label[for='yesRadio']
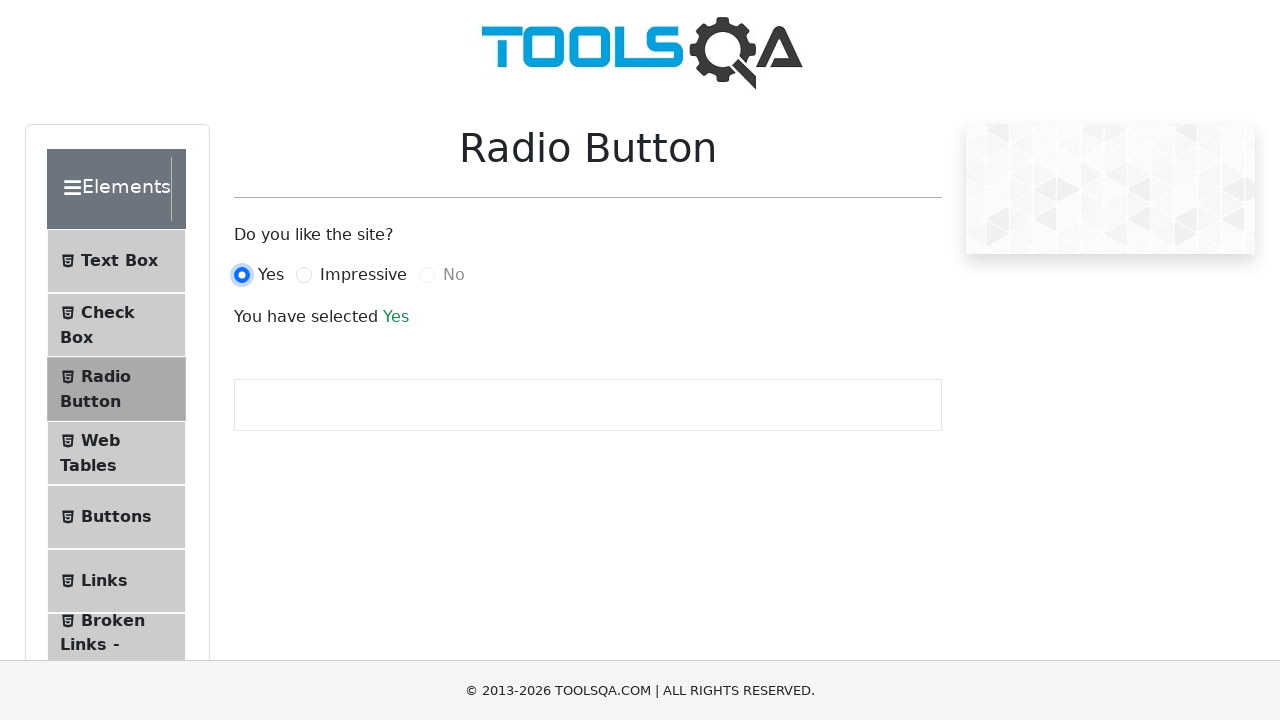

Verified Yes radio button selection state - success message appeared
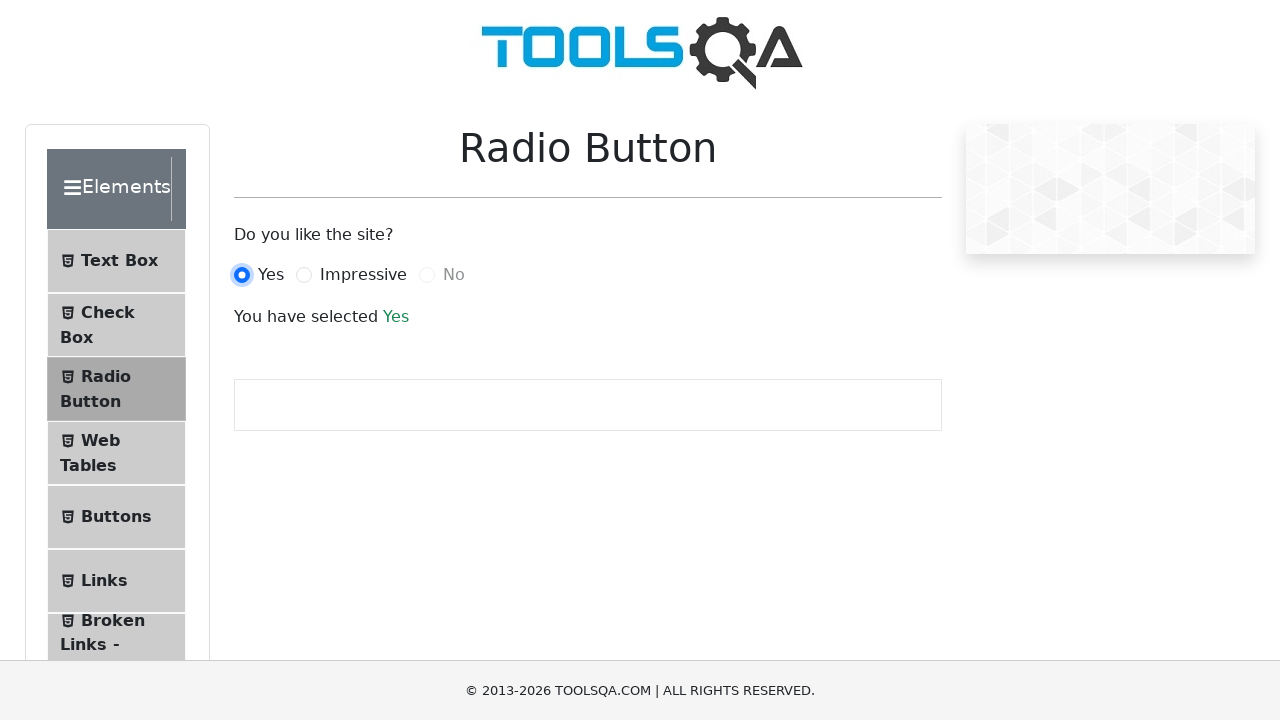

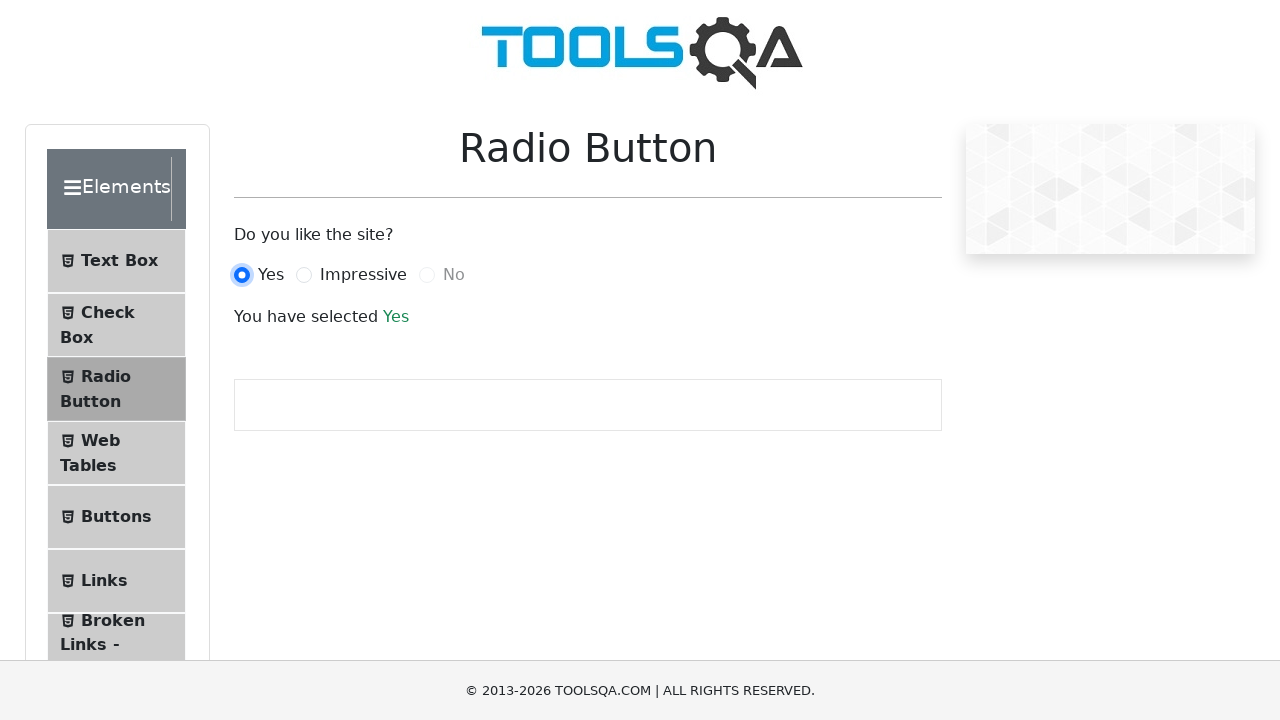